Tests alert handling on demoqa.com by clicking the confirm button, verifying the alert text, dismissing it, and checking the result text

Starting URL: https://demoqa.com/alerts

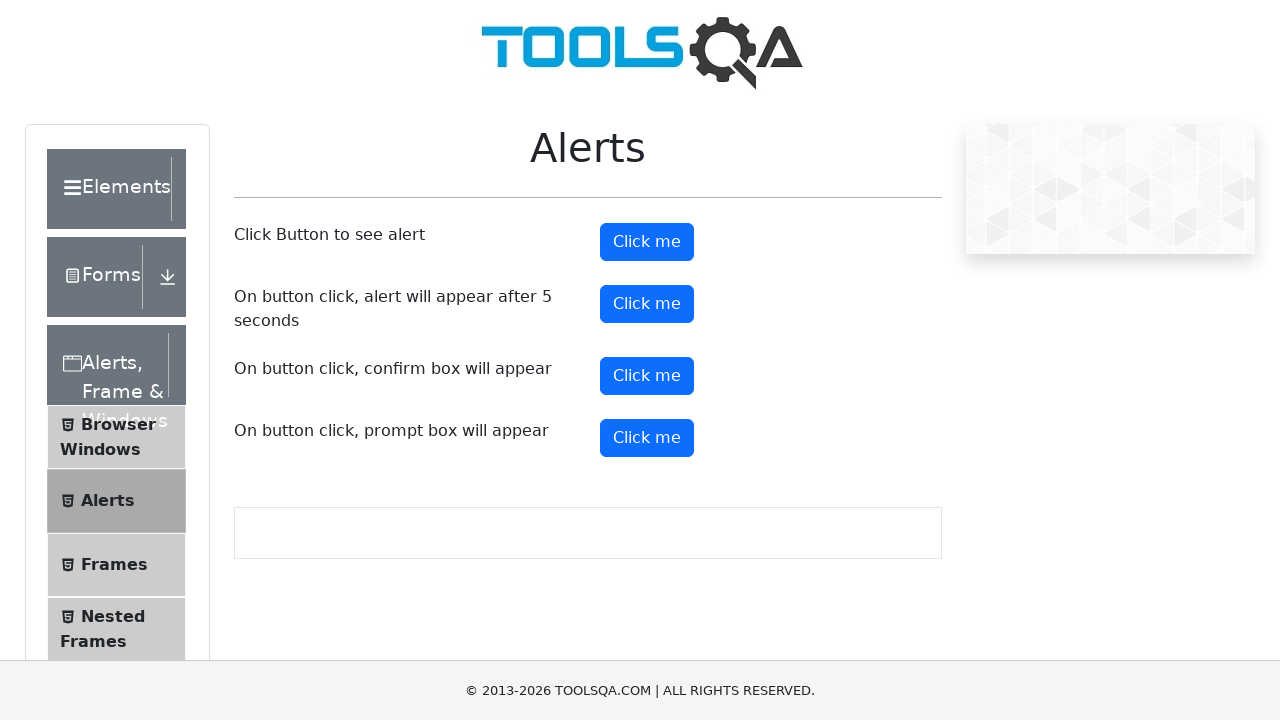

Clicked the confirm button to trigger alert at (647, 376) on #confirmButton
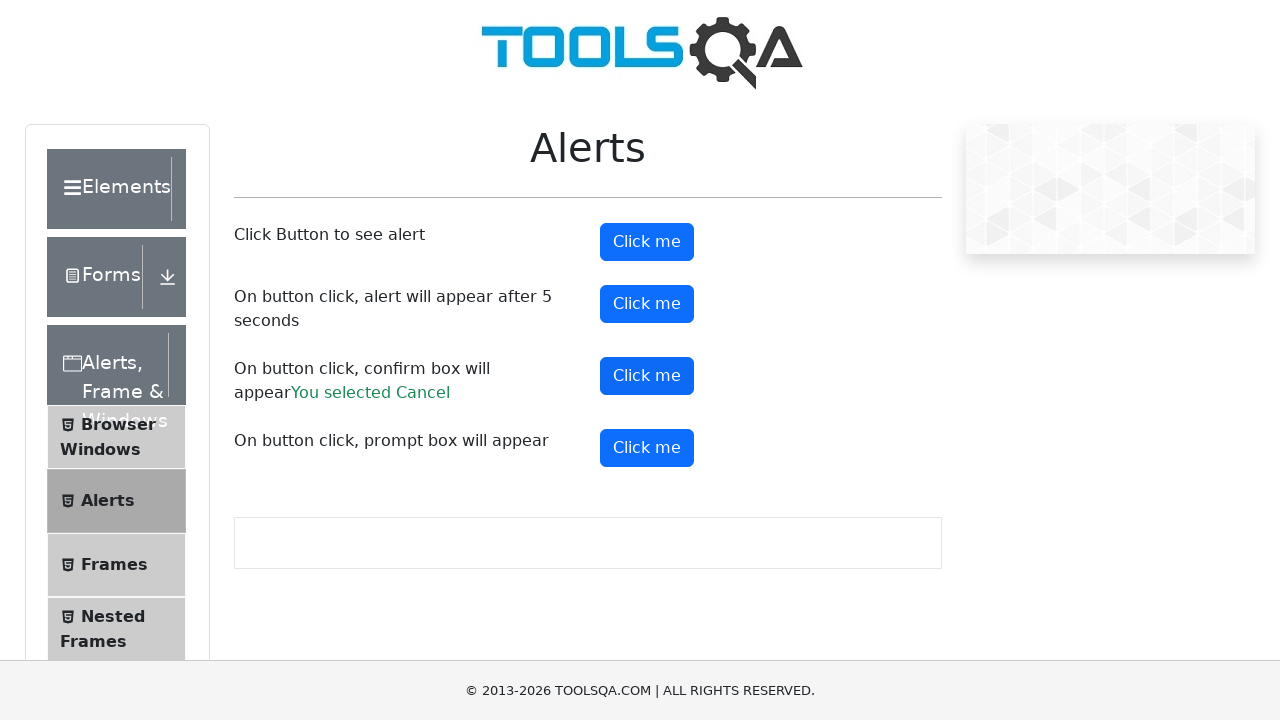

Set up alert handler to dismiss confirmation dialog
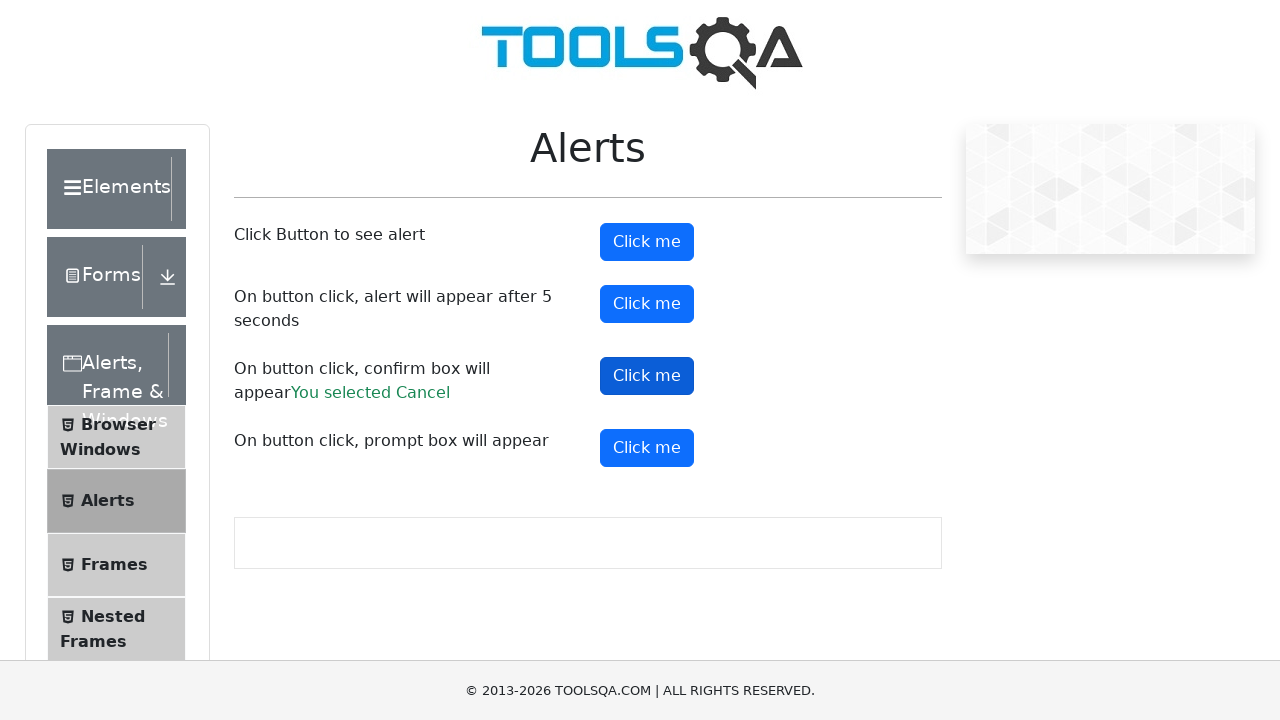

Verified result text 'You selected Cancel' appeared after dismissing alert
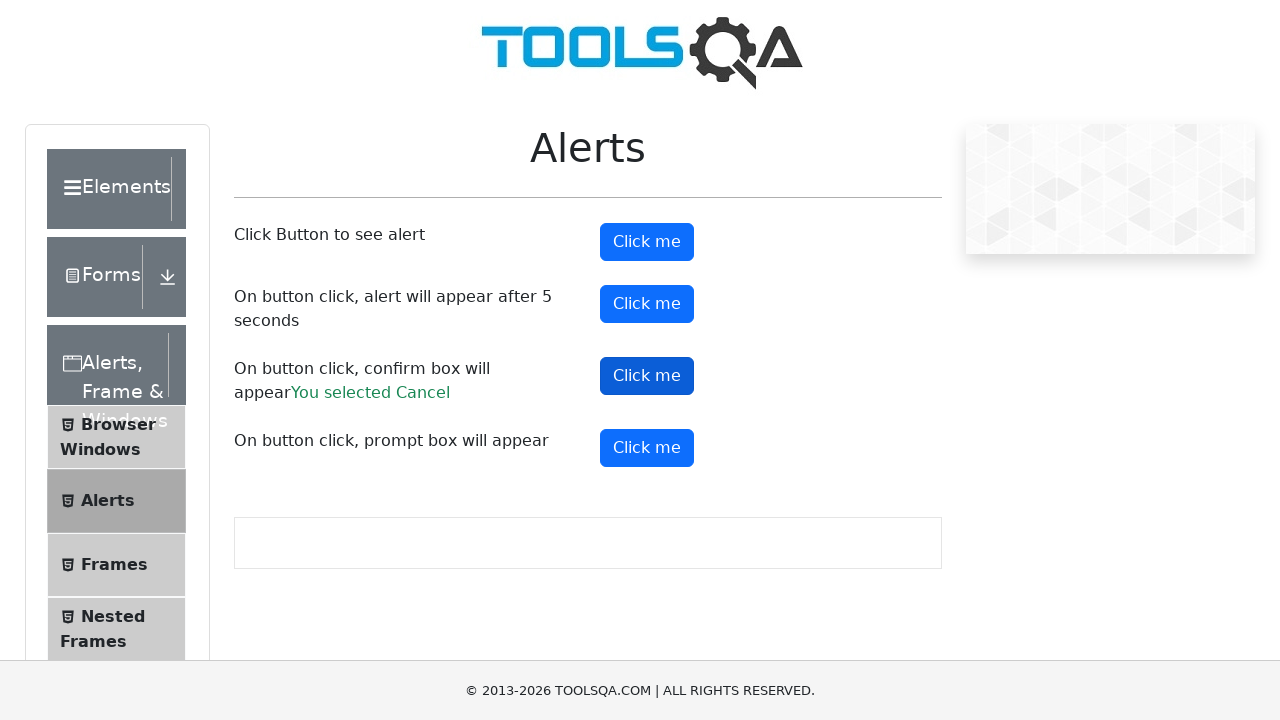

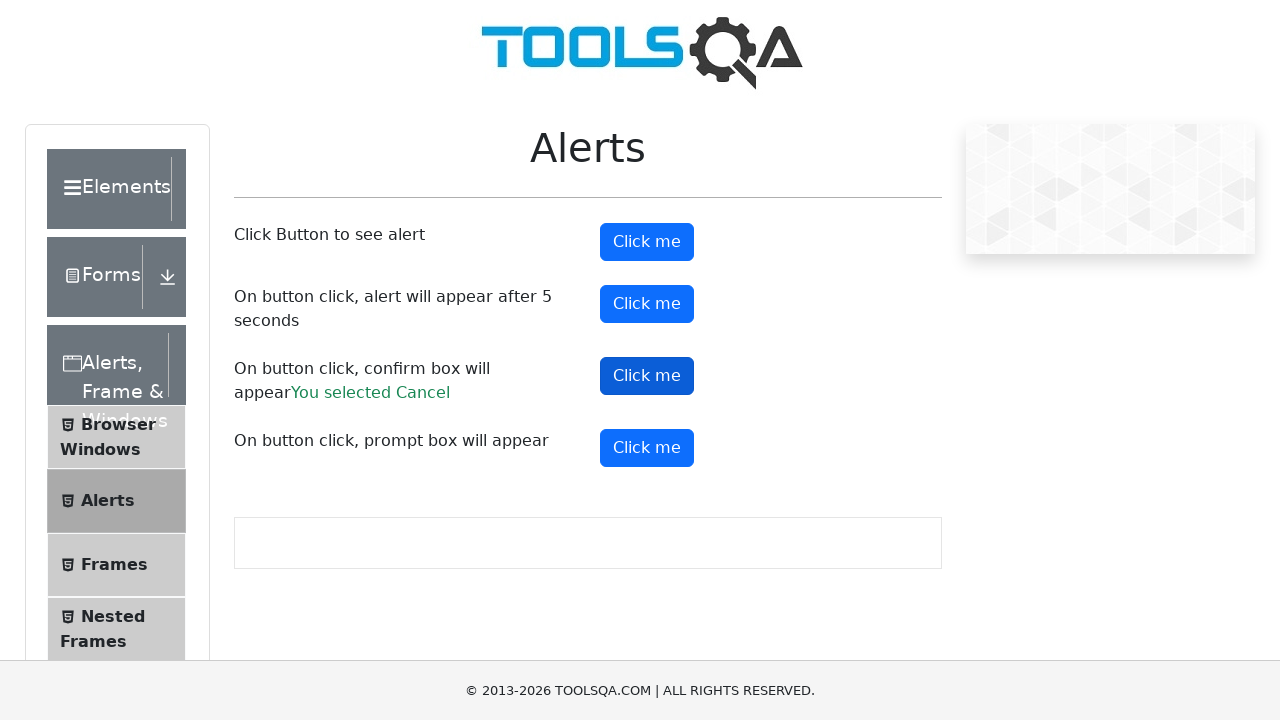